Tests table interaction by scrolling to a product table, counting rows and columns, and extracting data from the second row cells.

Starting URL: https://rahulshettyacademy.com/AutomationPractice/

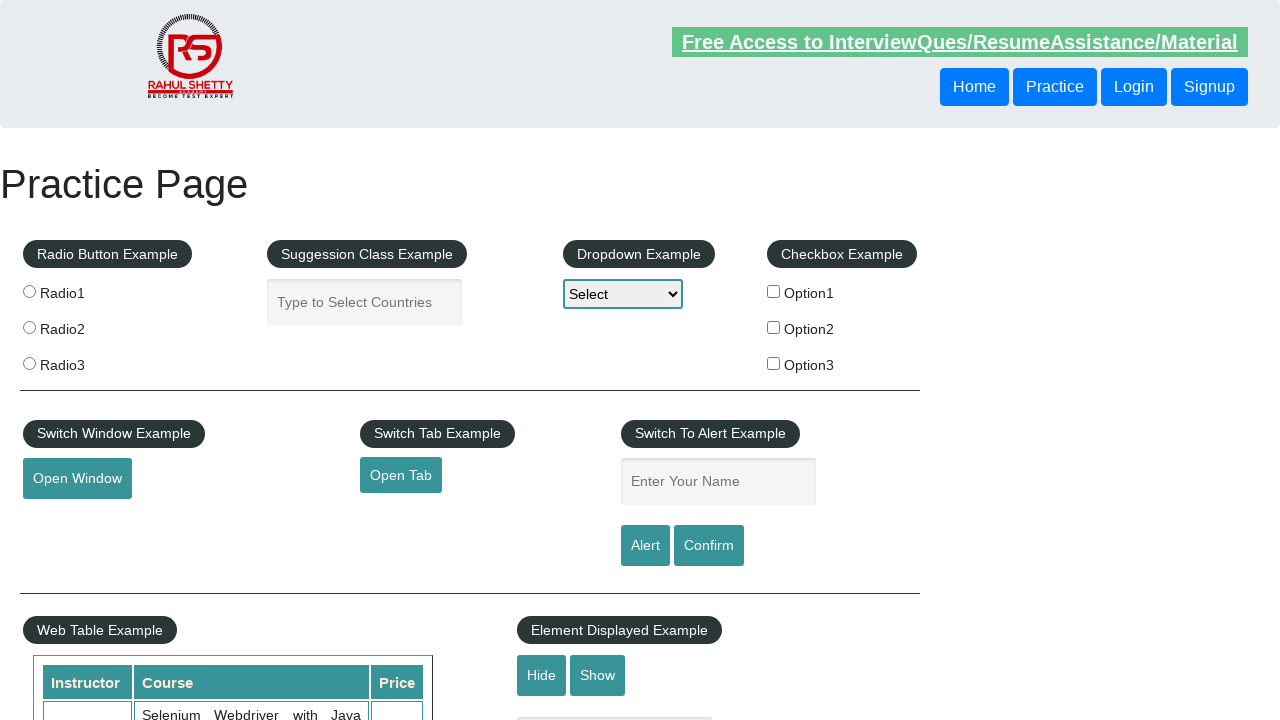

Scrolled down 400 pixels to reveal product table
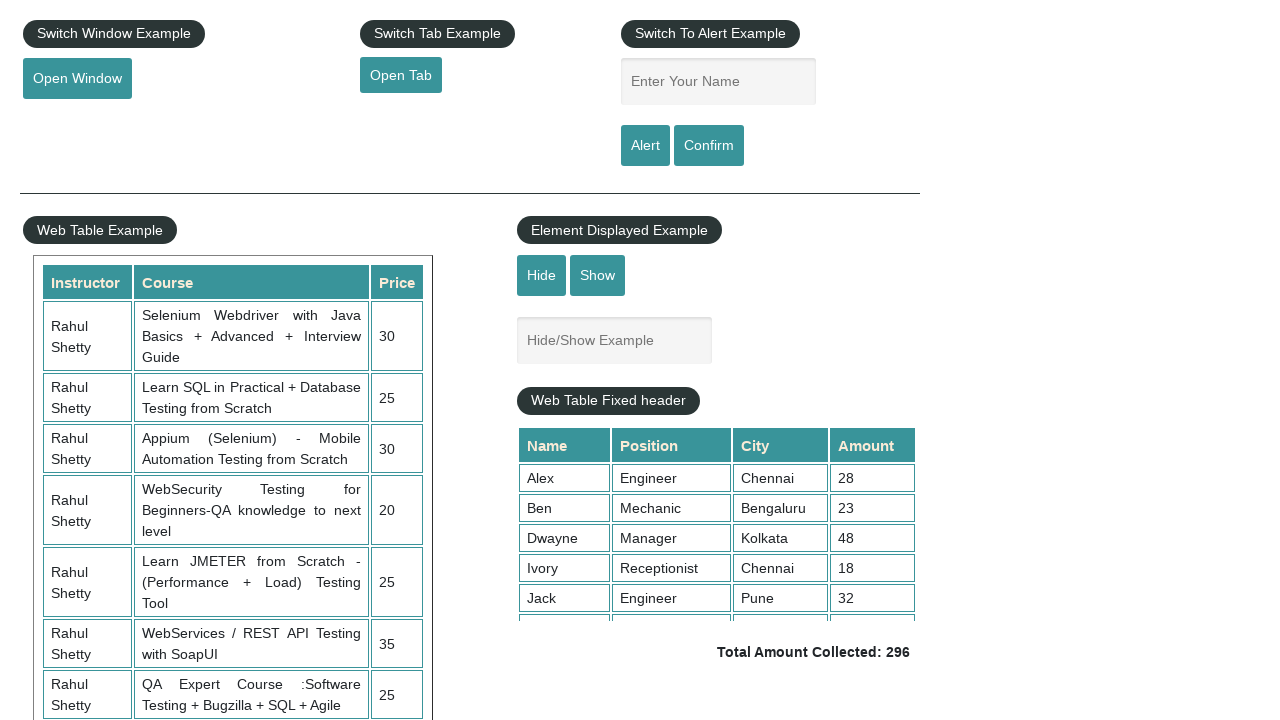

Product table (#product) loaded and visible
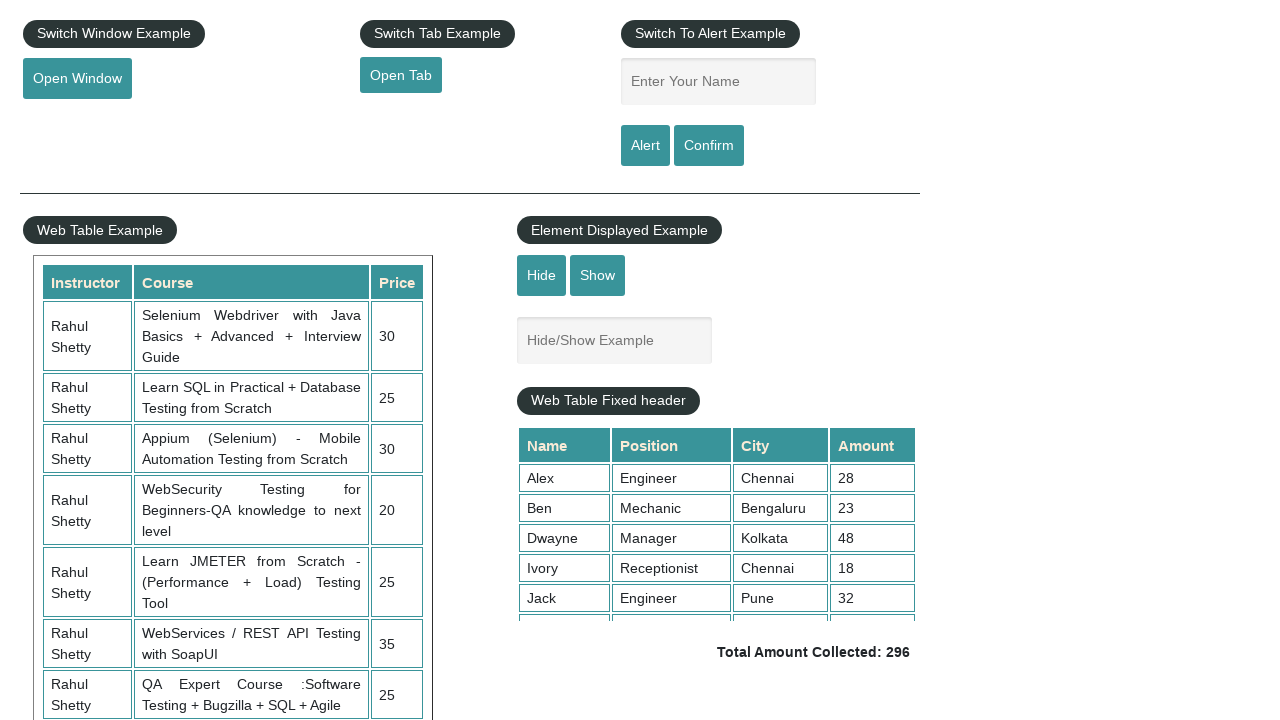

Located product table element
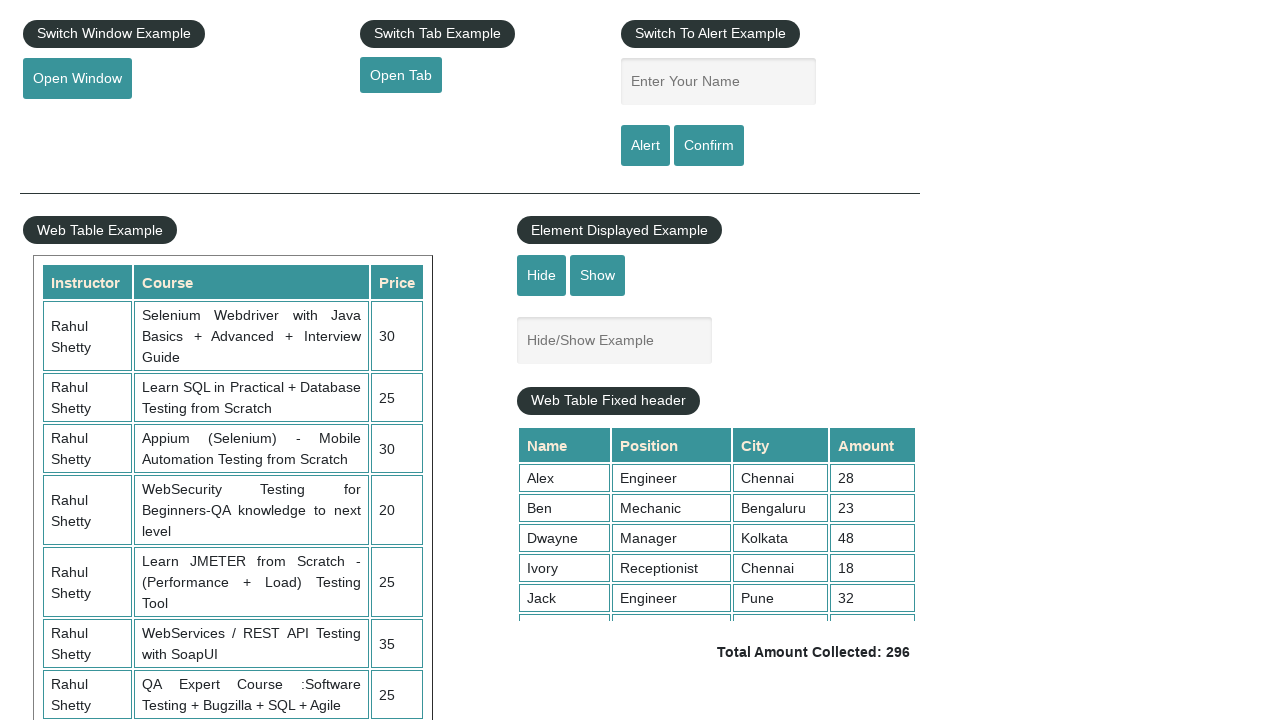

Counted 21 rows in the product table
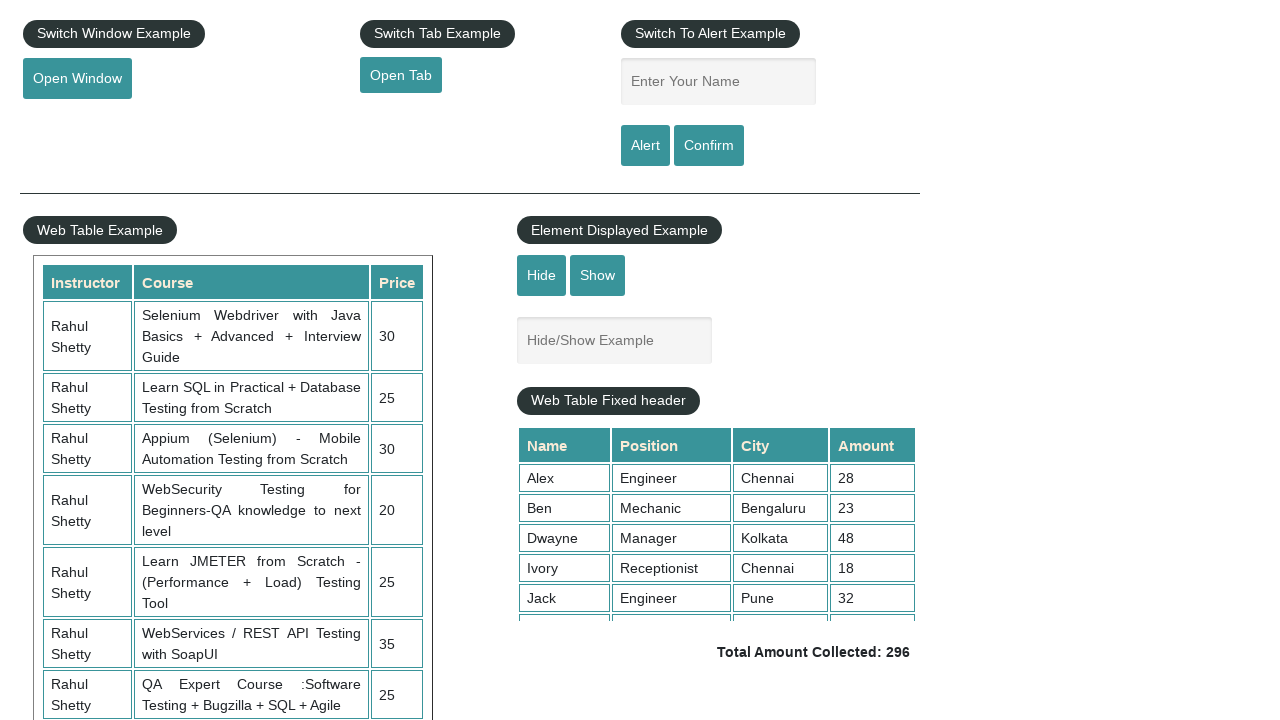

Counted 3 columns in table header
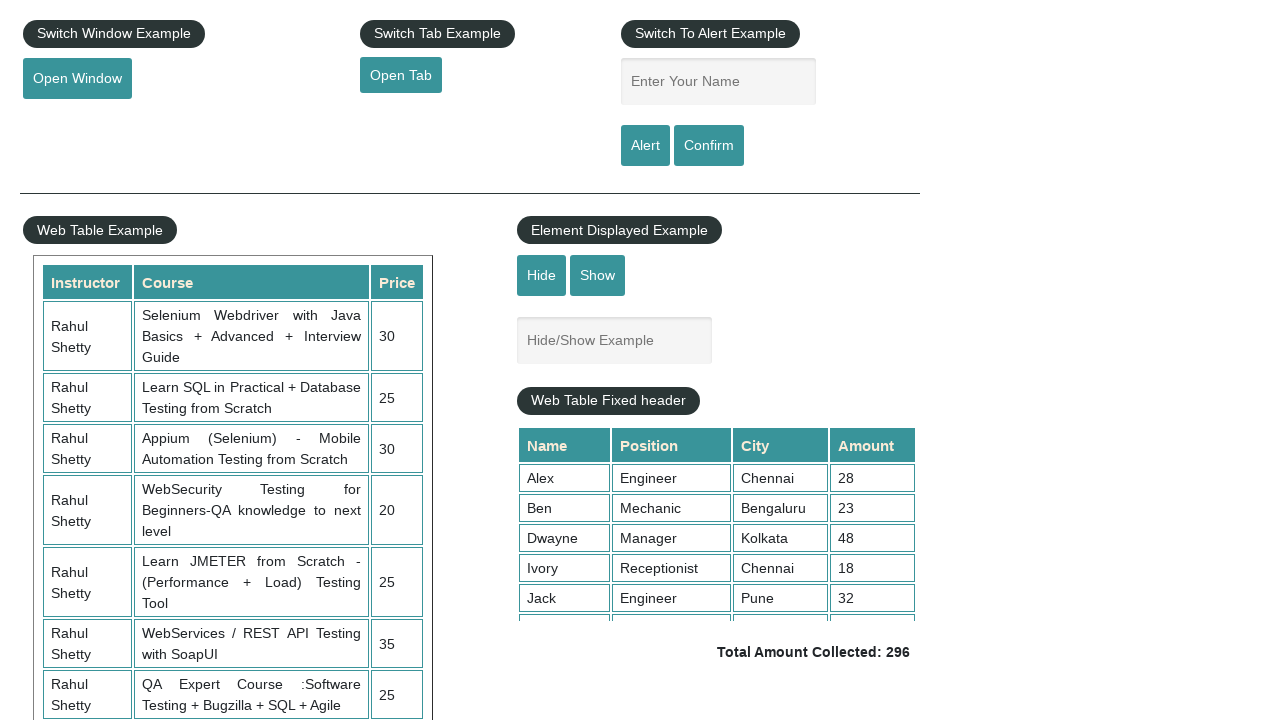

Located cells in second data row
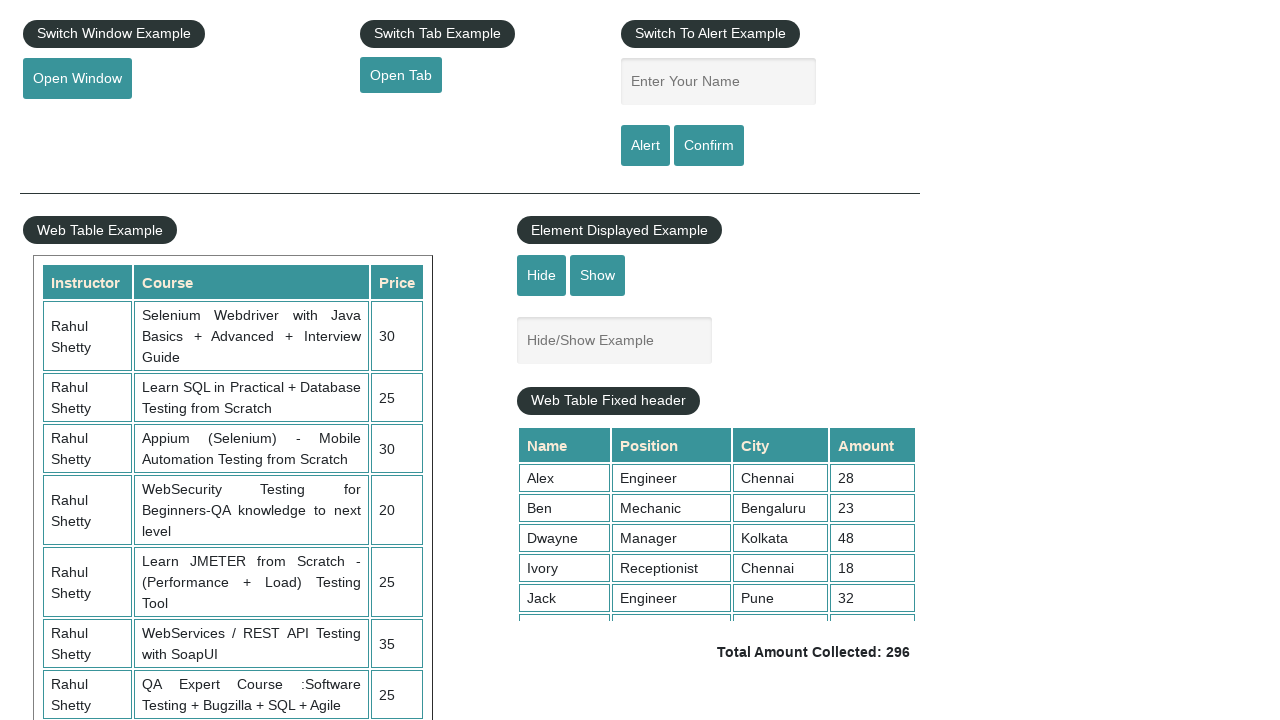

Extracted text from second row, cell 1: 'Rahul Shetty'
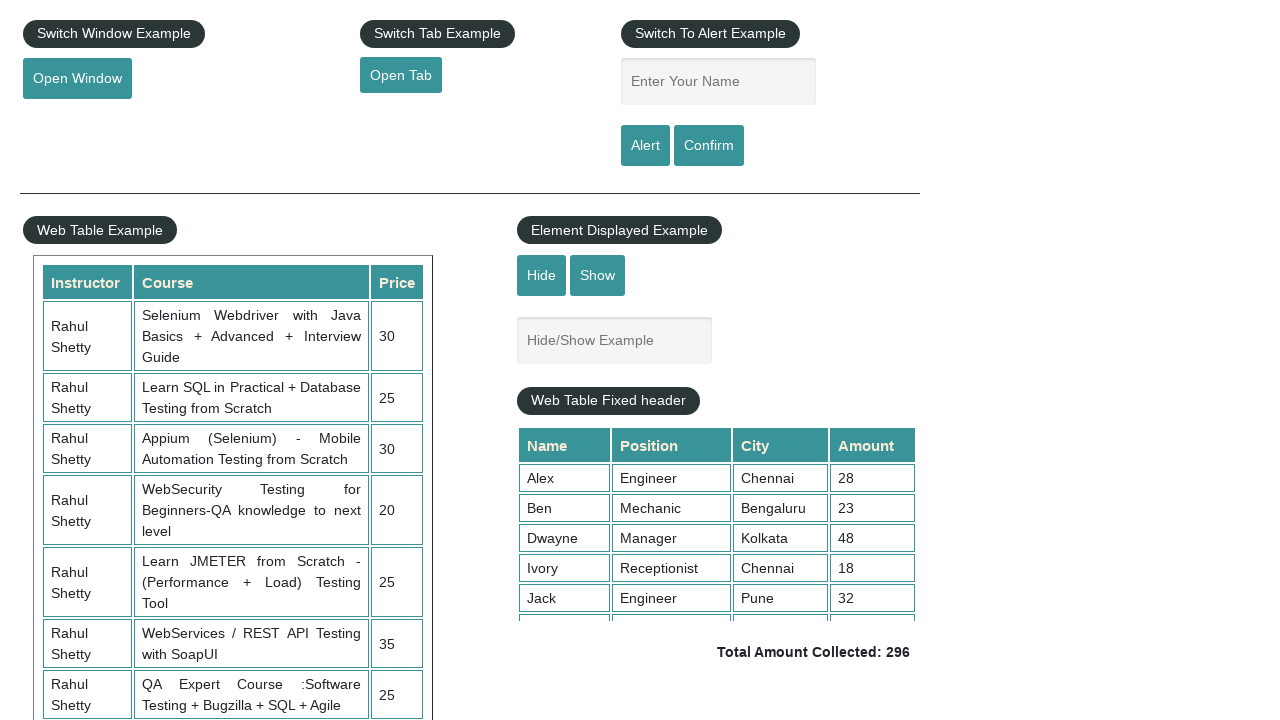

Extracted text from second row, cell 2: 'Learn SQL in Practical + Database Testing from Scratch'
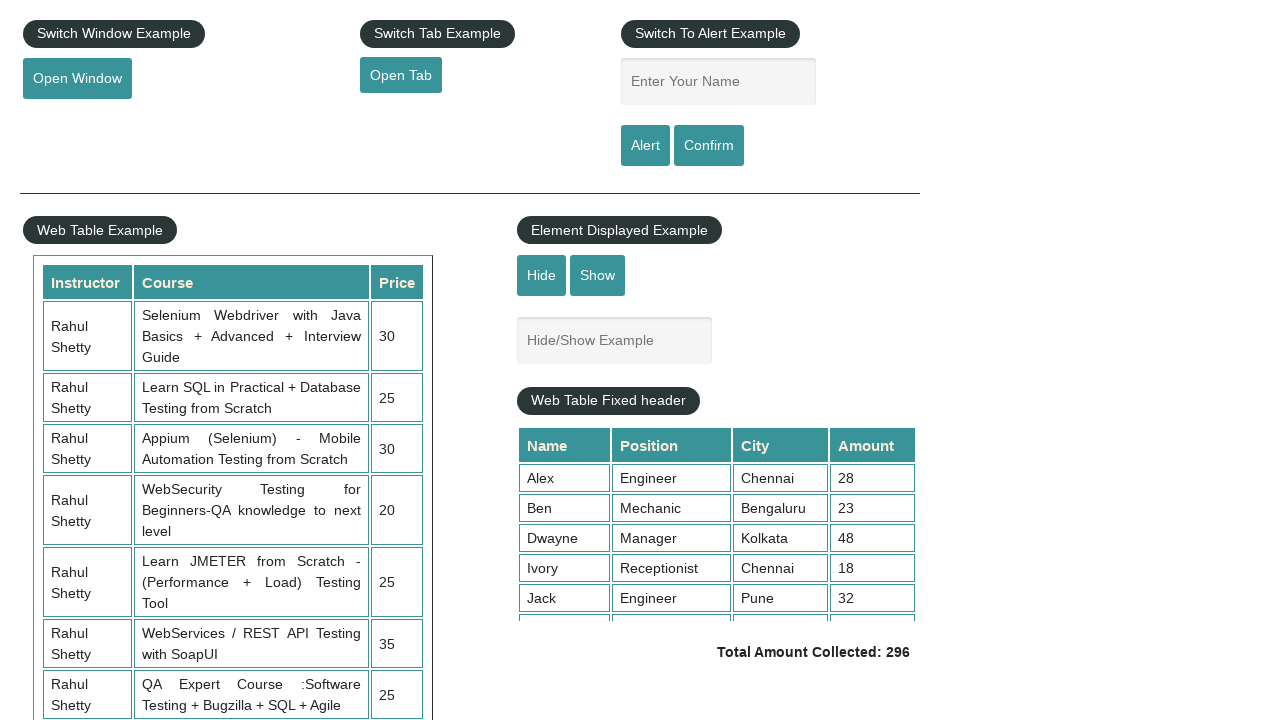

Extracted text from second row, cell 3: '25'
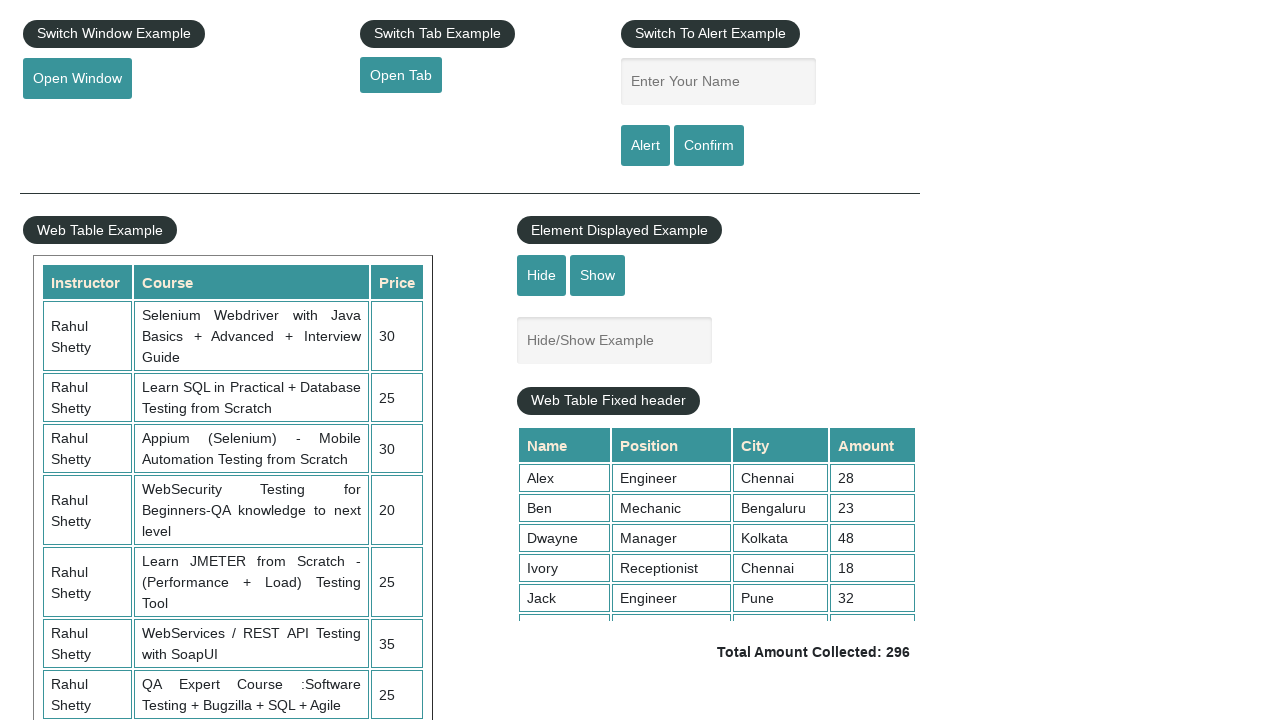

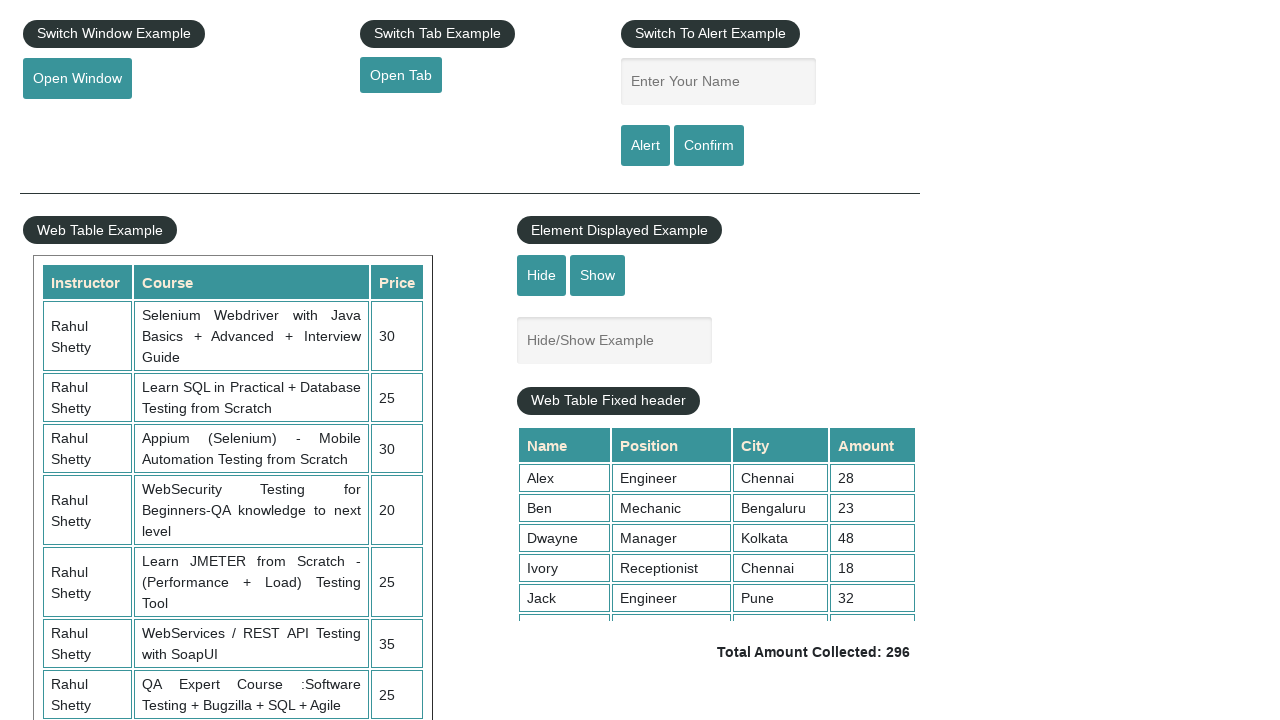